Tests radio button functionality by selecting different options and verifying the displayed text changes accordingly

Starting URL: https://demoqa.com/radio-button

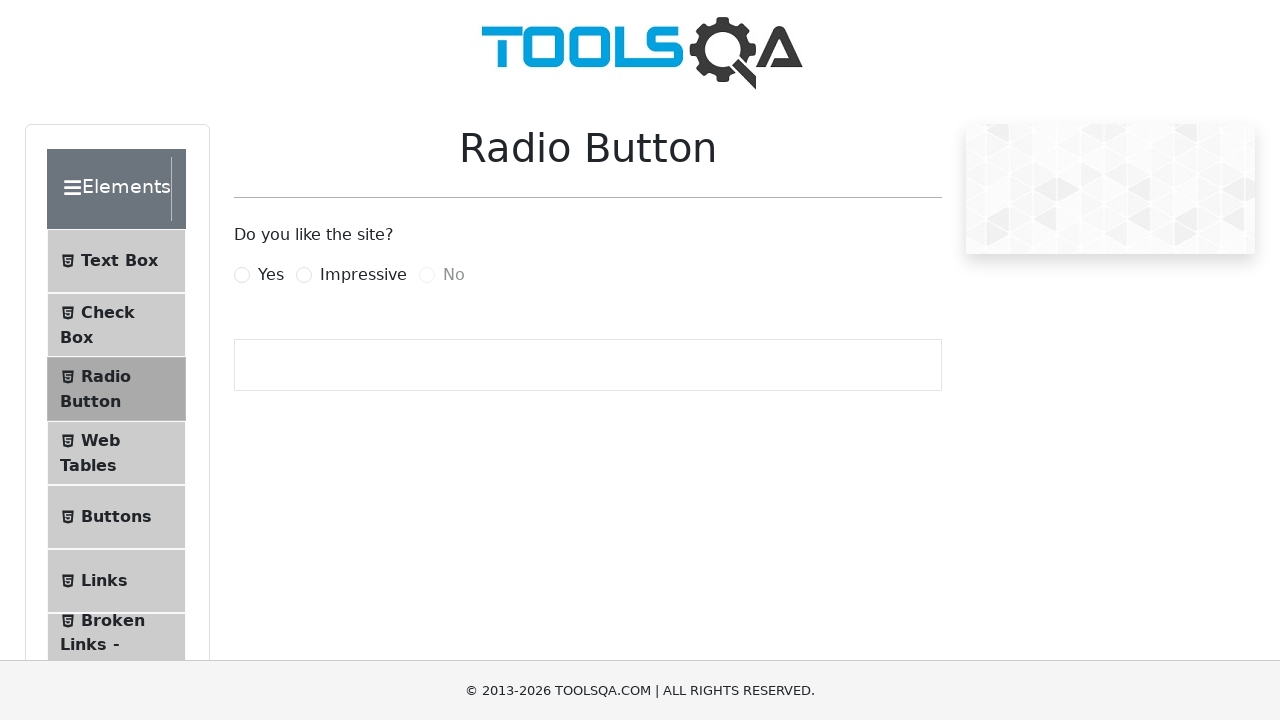

Clicked 'Yes' radio button at (271, 275) on label[for='yesRadio']
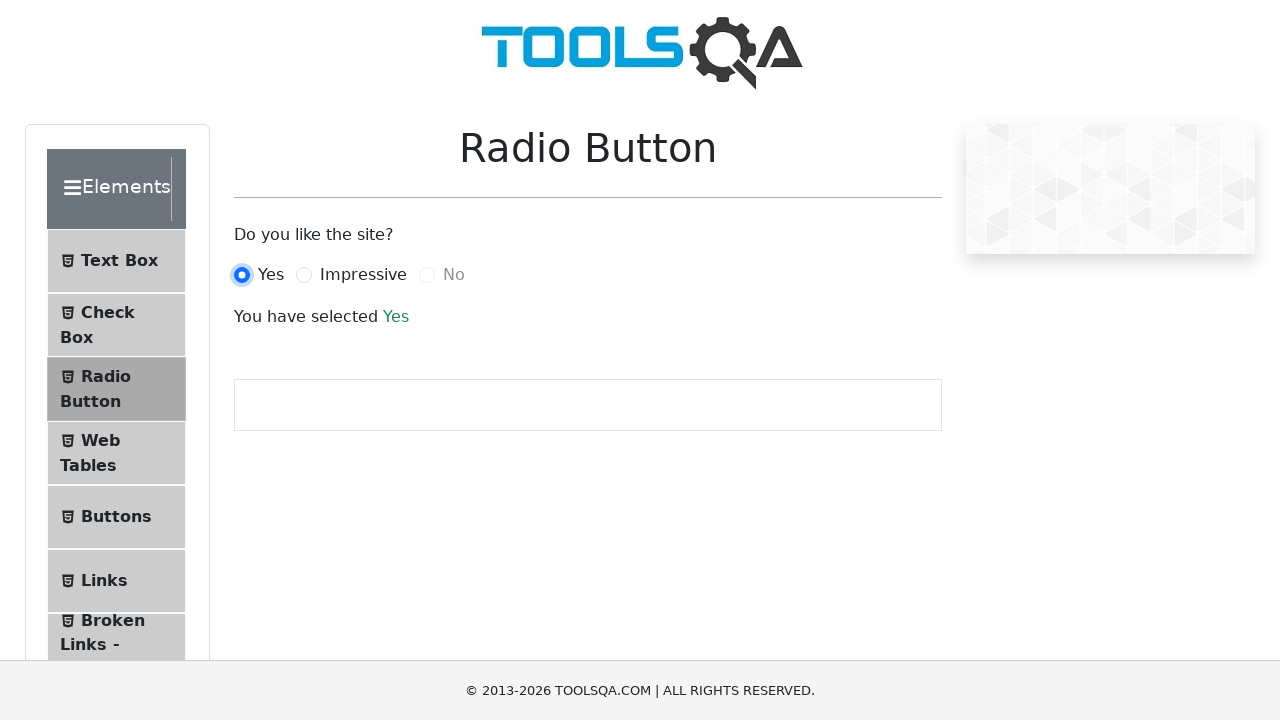

Verified 'Yes' text is displayed
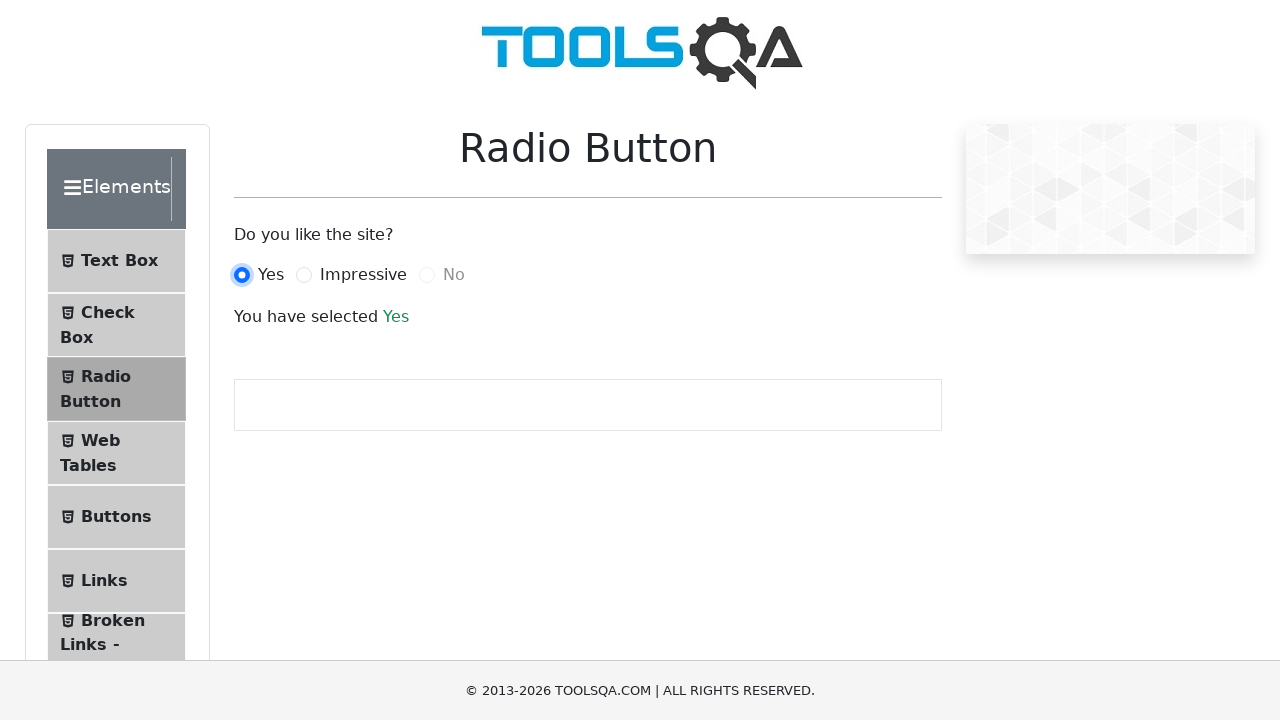

Clicked 'Impressive' radio button at (363, 275) on label[for='impressiveRadio']
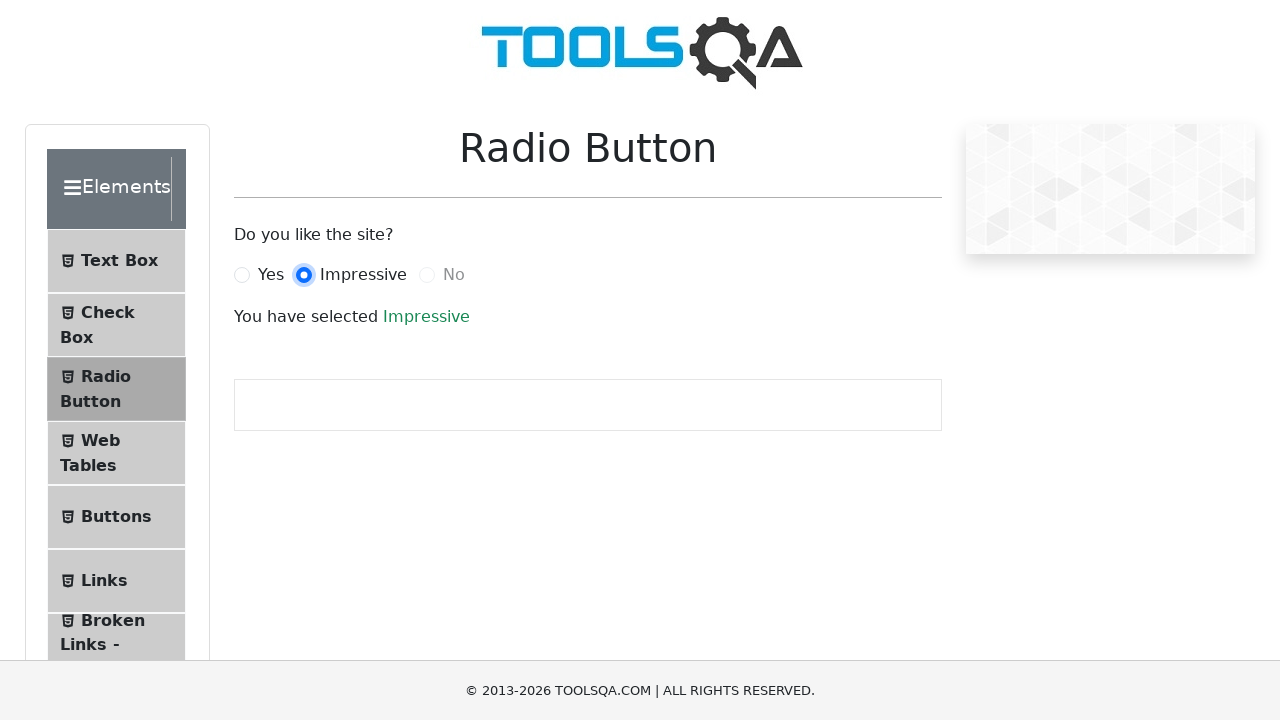

Verified 'Impressive' text is displayed
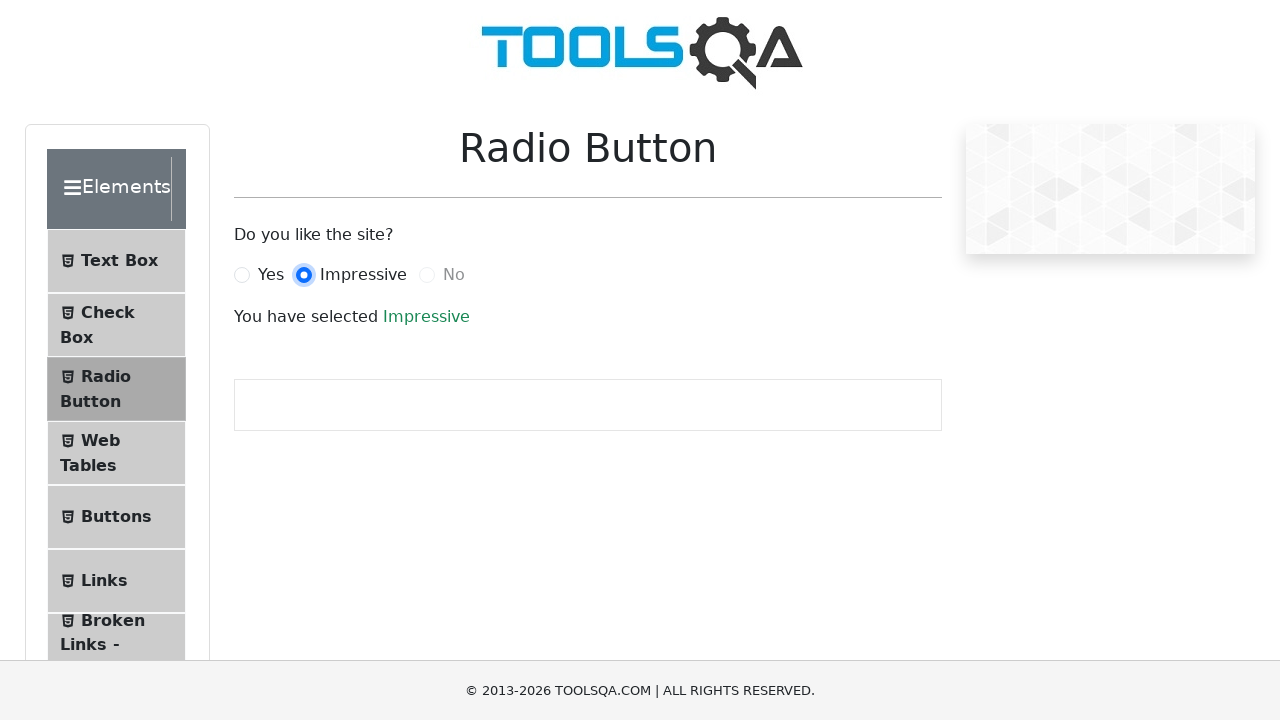

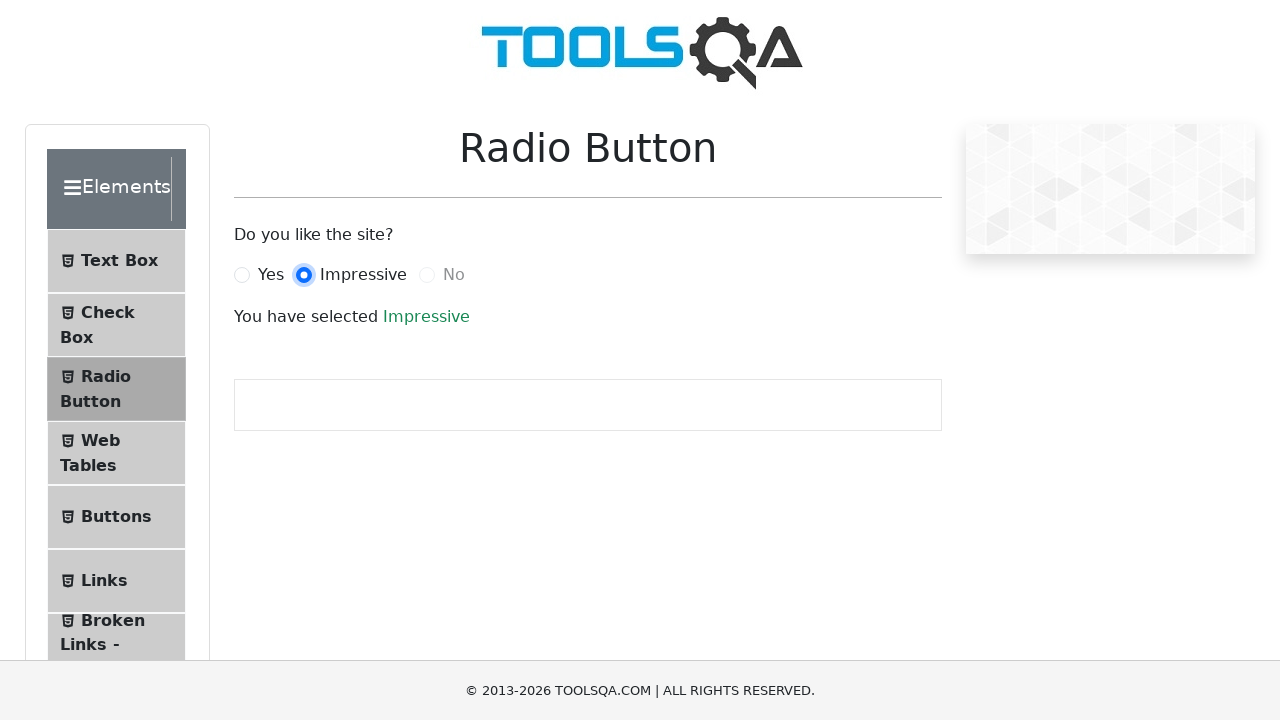